Tests un-marking todo items as complete by unchecking their checkboxes.

Starting URL: https://demo.playwright.dev/todomvc

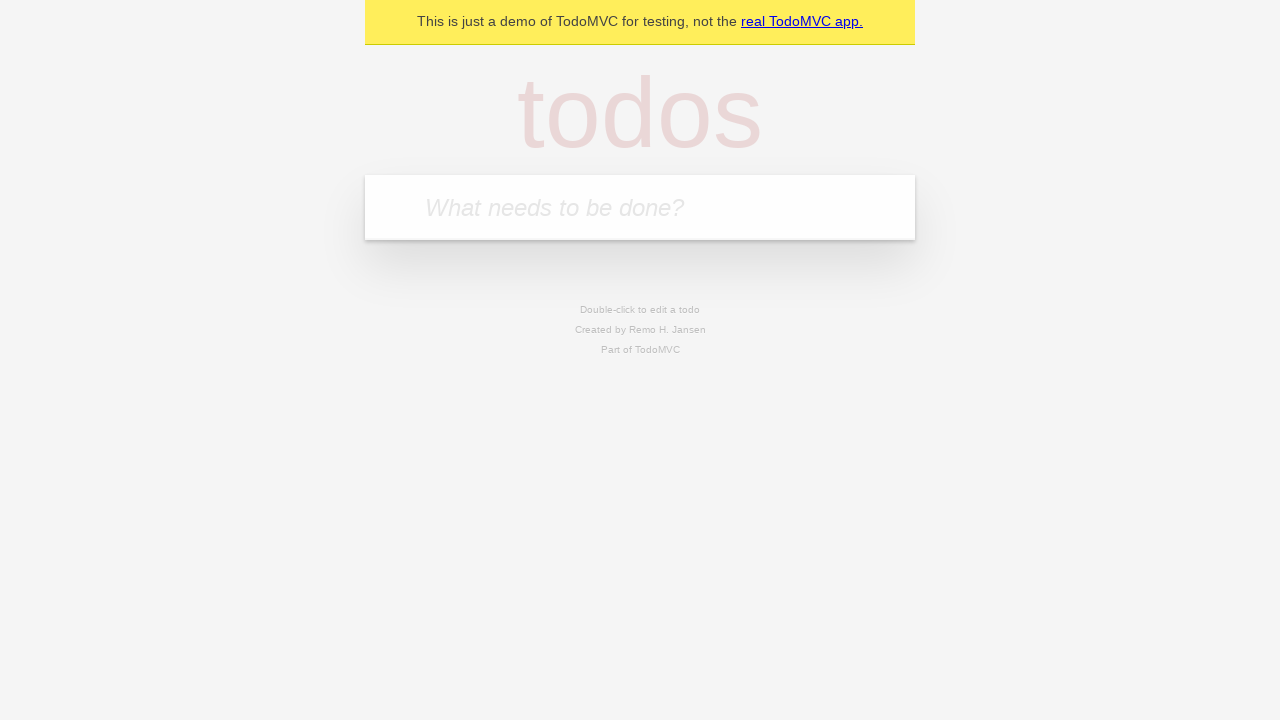

Filled todo input with 'buy some cheese' on internal:attr=[placeholder="What needs to be done?"i]
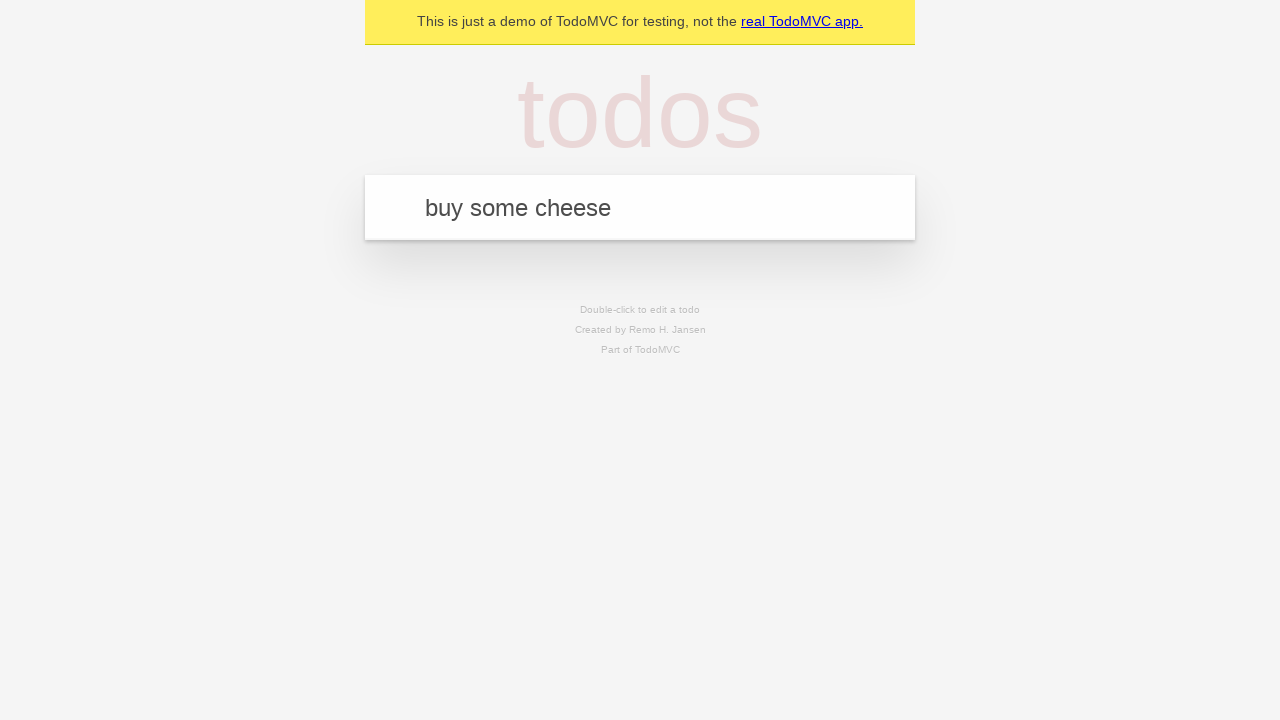

Pressed Enter to create first todo item on internal:attr=[placeholder="What needs to be done?"i]
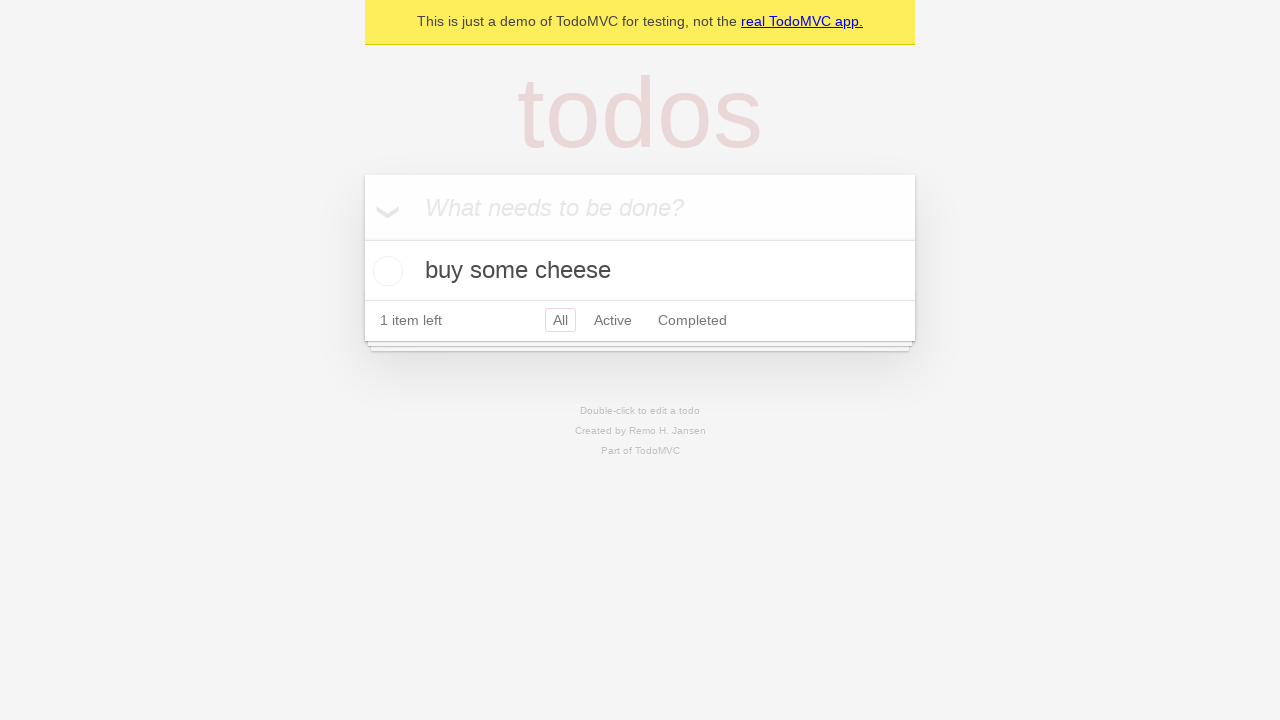

Filled todo input with 'feed the cat' on internal:attr=[placeholder="What needs to be done?"i]
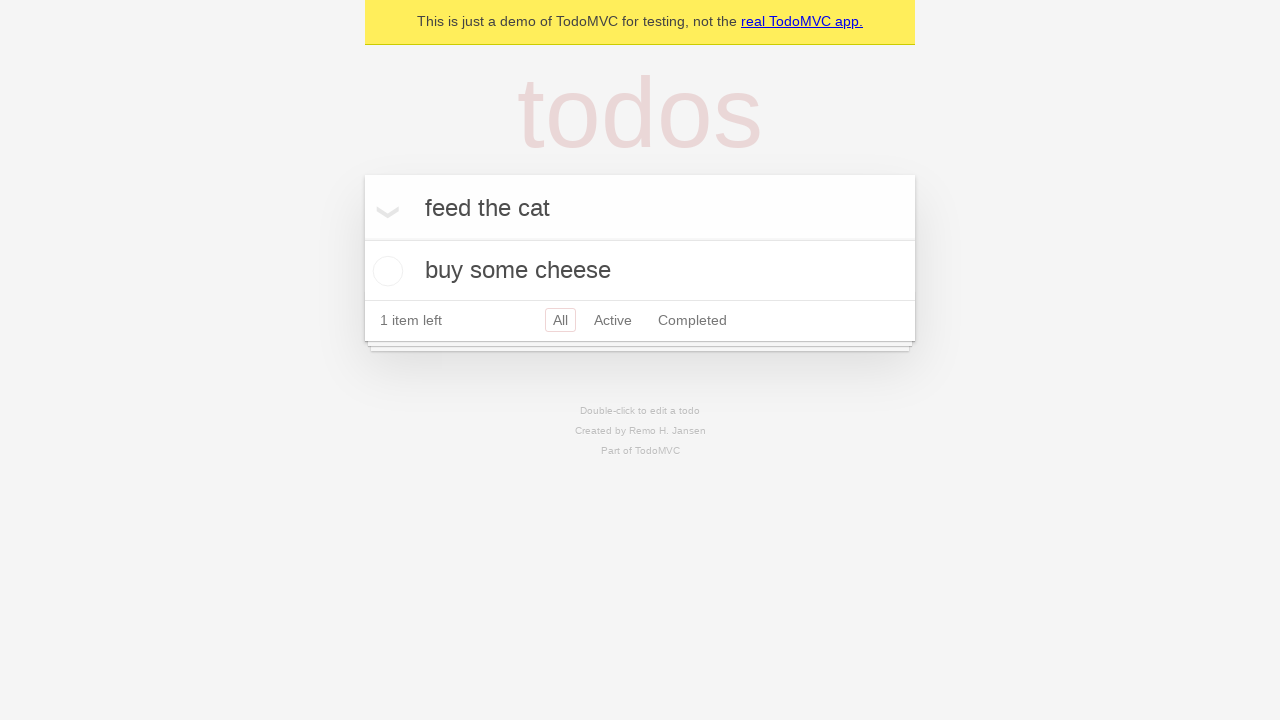

Pressed Enter to create second todo item on internal:attr=[placeholder="What needs to be done?"i]
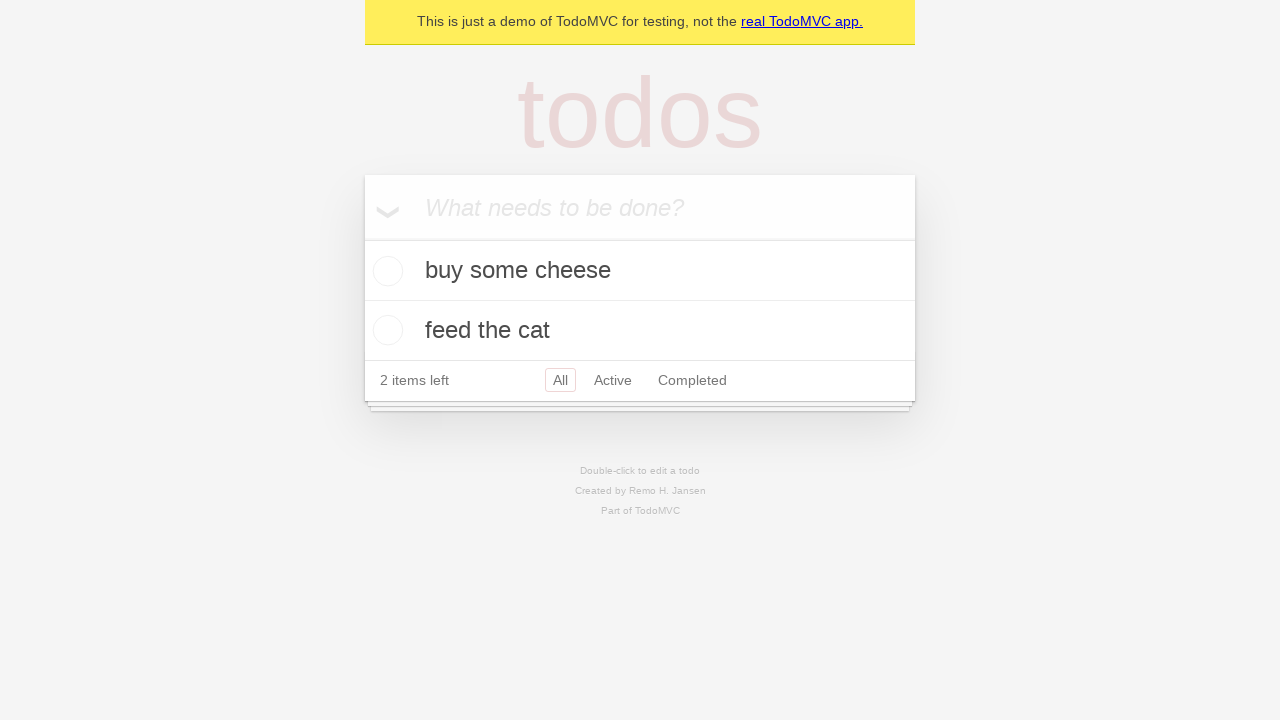

Located first todo item
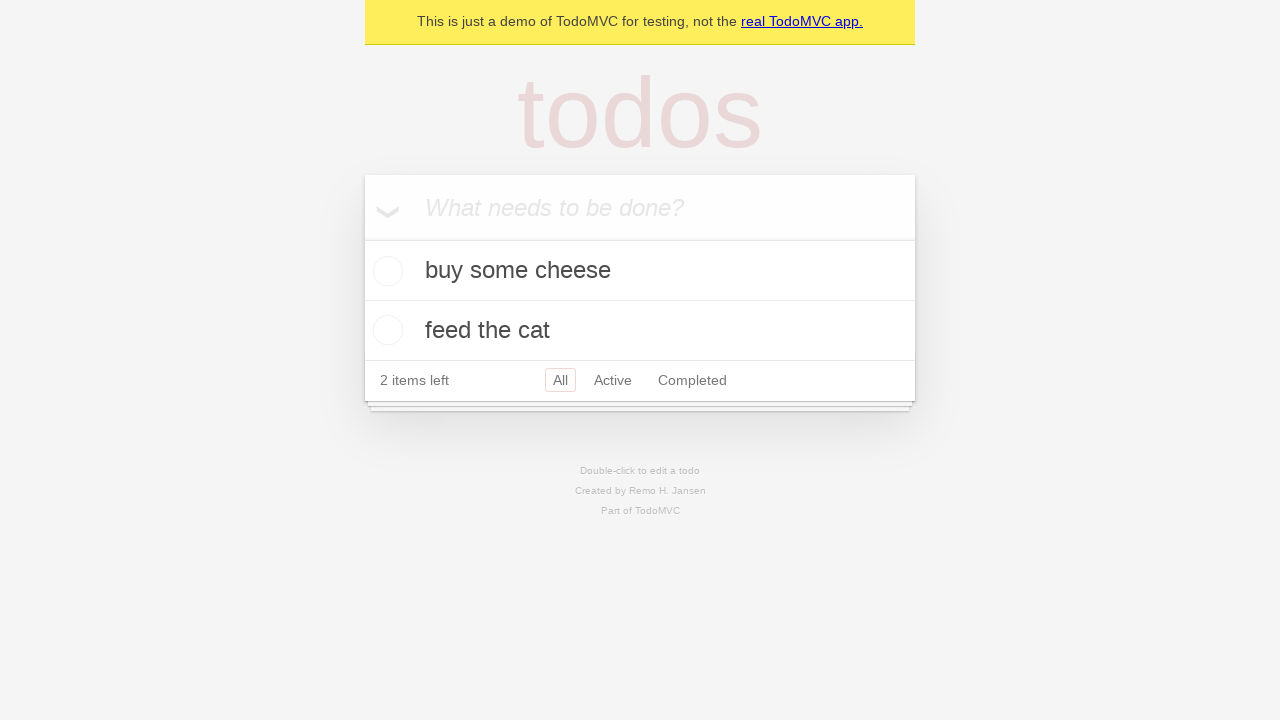

Checked checkbox for first todo item at (385, 271) on internal:testid=[data-testid="todo-item"s] >> nth=0 >> internal:role=checkbox
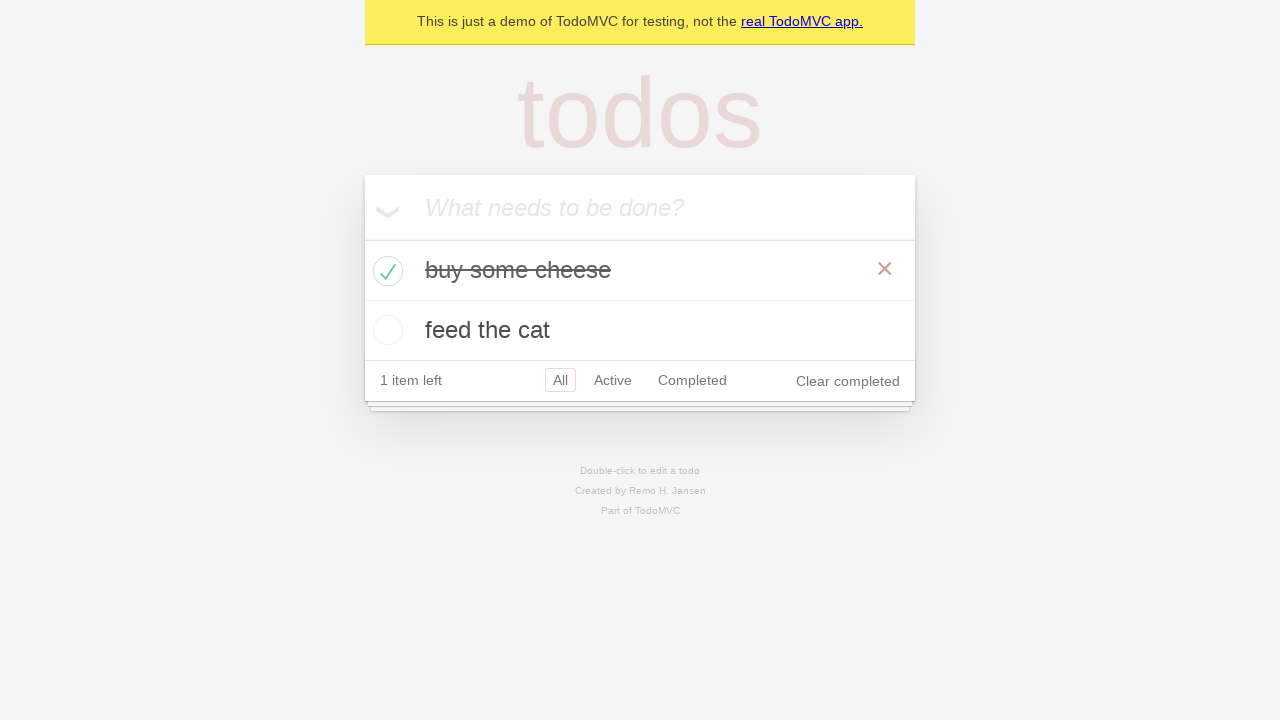

Unchecked checkbox to un-mark first todo item as complete at (385, 271) on internal:testid=[data-testid="todo-item"s] >> nth=0 >> internal:role=checkbox
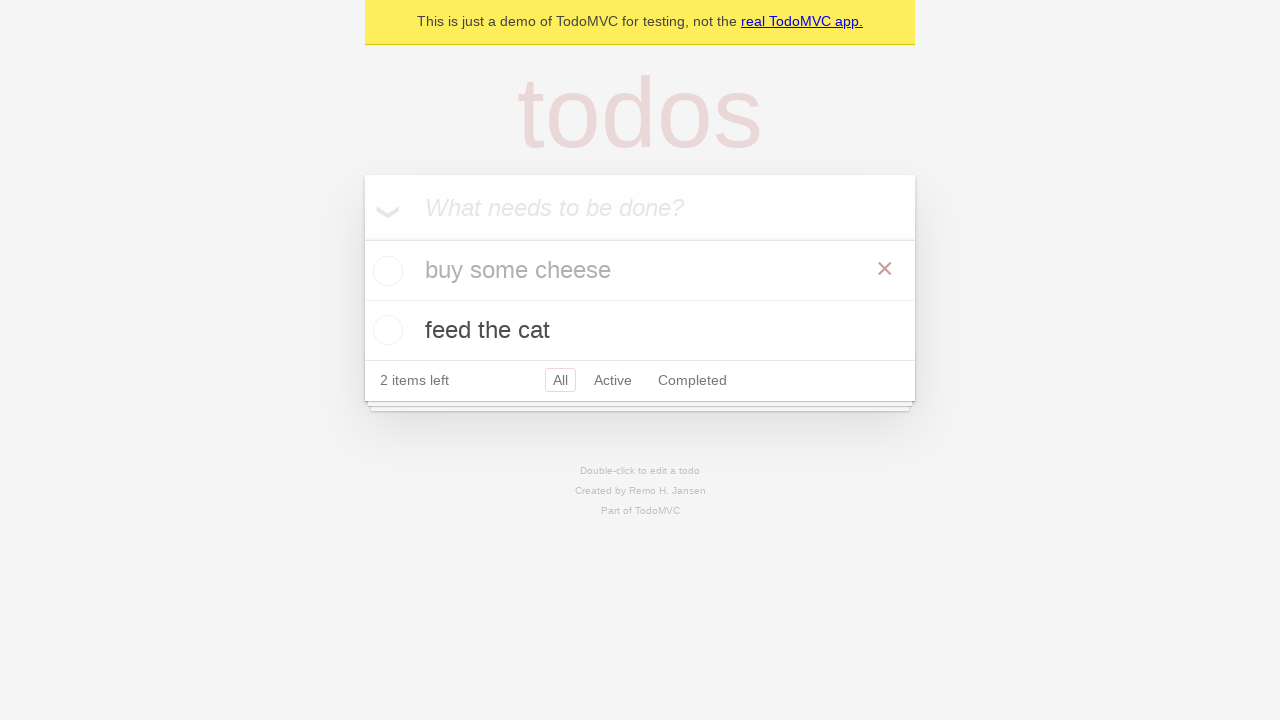

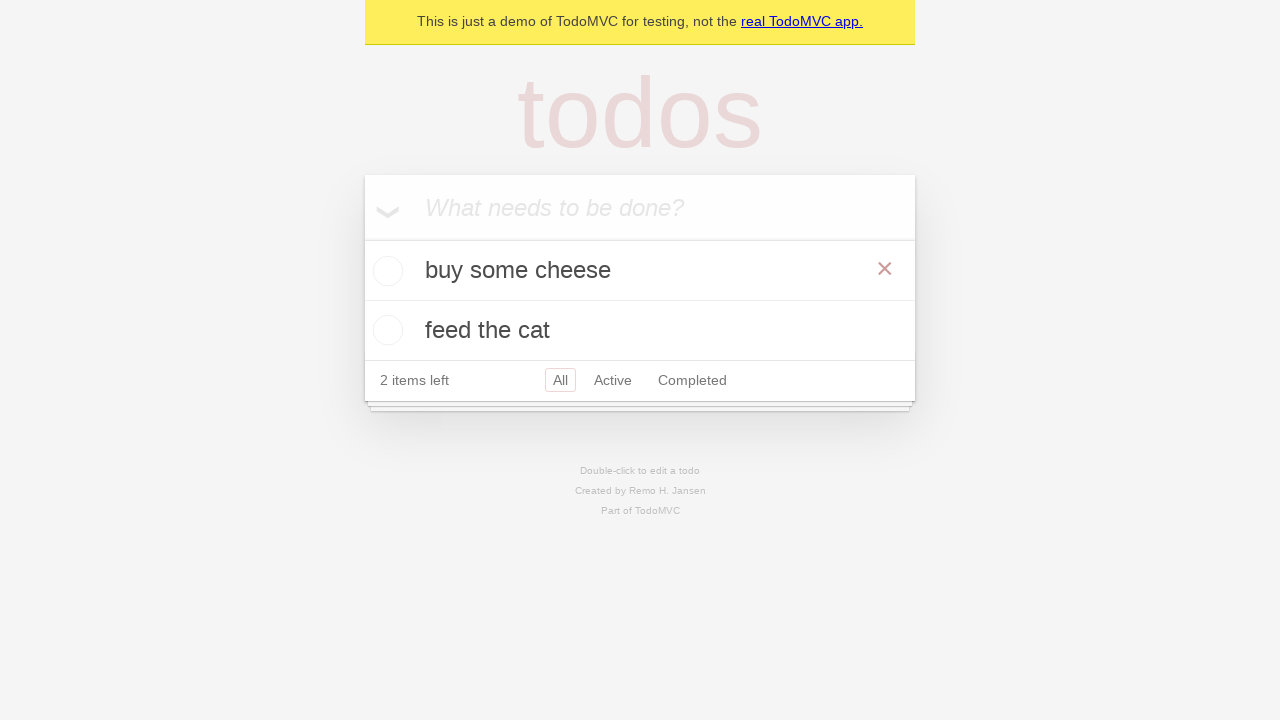